Tests JavaScript confirmation alert handling by clicking a button to trigger a confirmation dialog, accepting it, and verifying the result message is displayed correctly.

Starting URL: http://the-internet.herokuapp.com/javascript_alerts

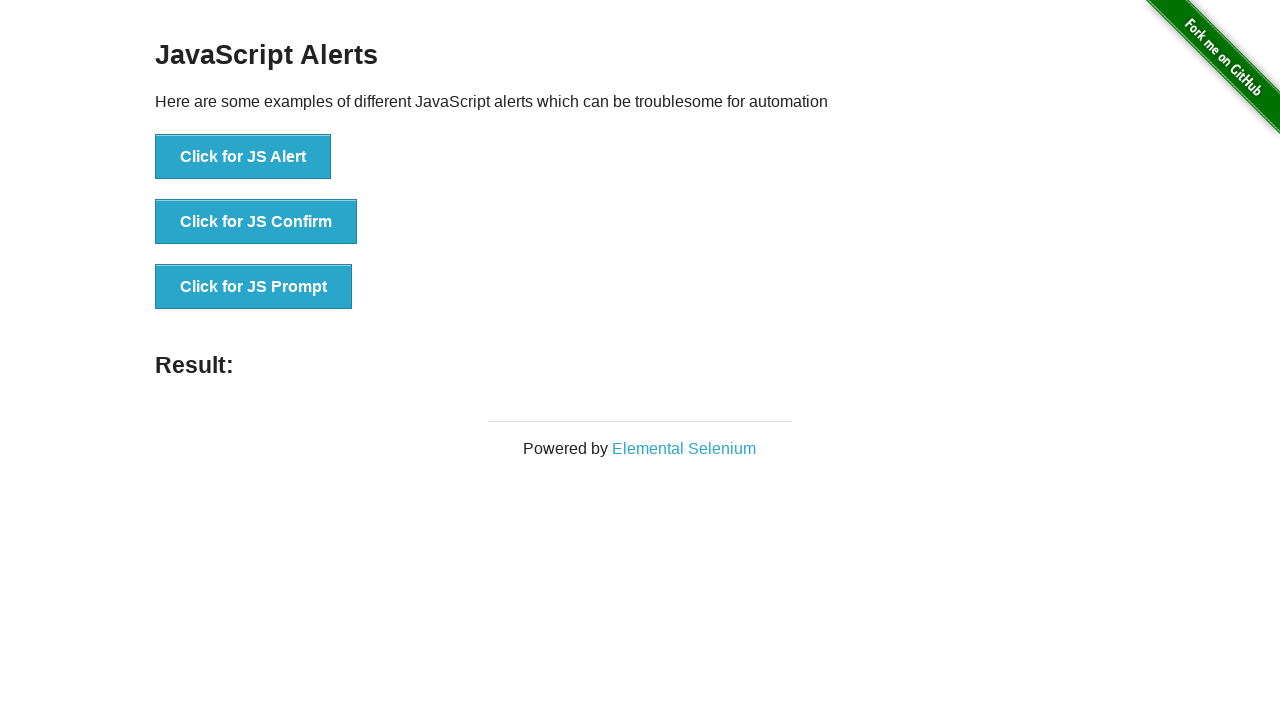

Set up dialog handler to accept confirmation alerts
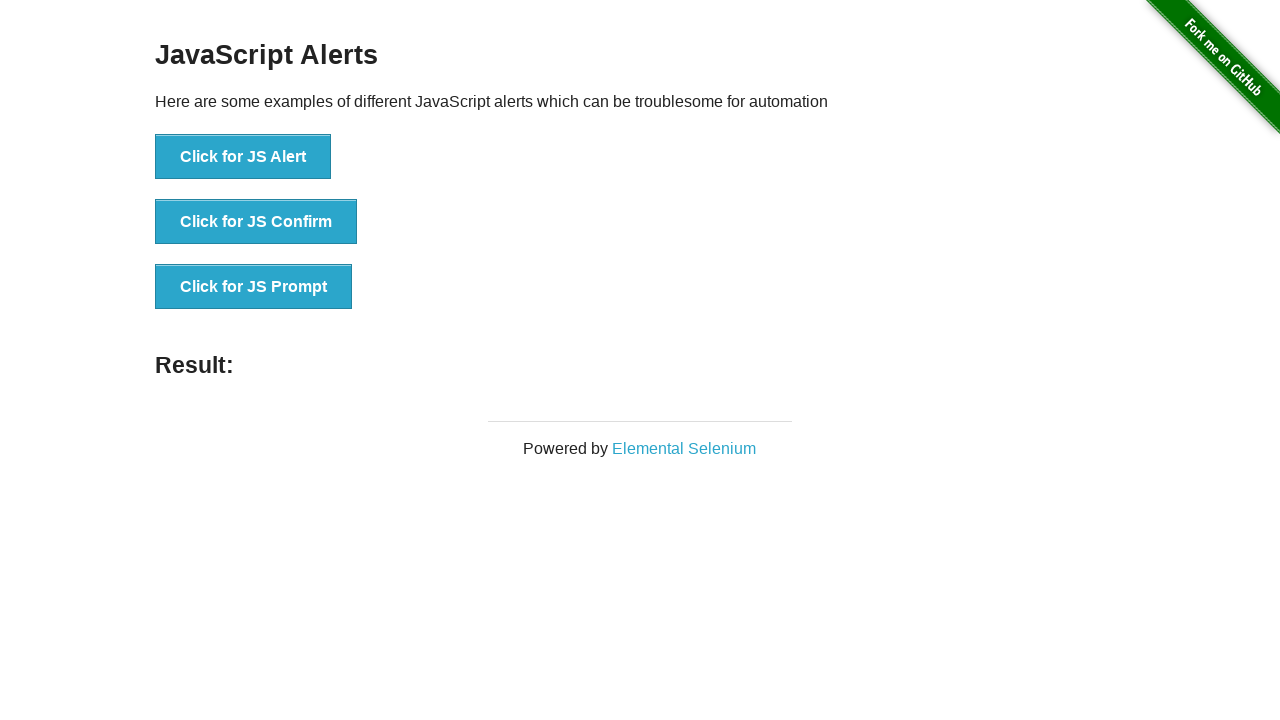

Clicked the confirmation alert button at (256, 222) on .example li:nth-child(2) button
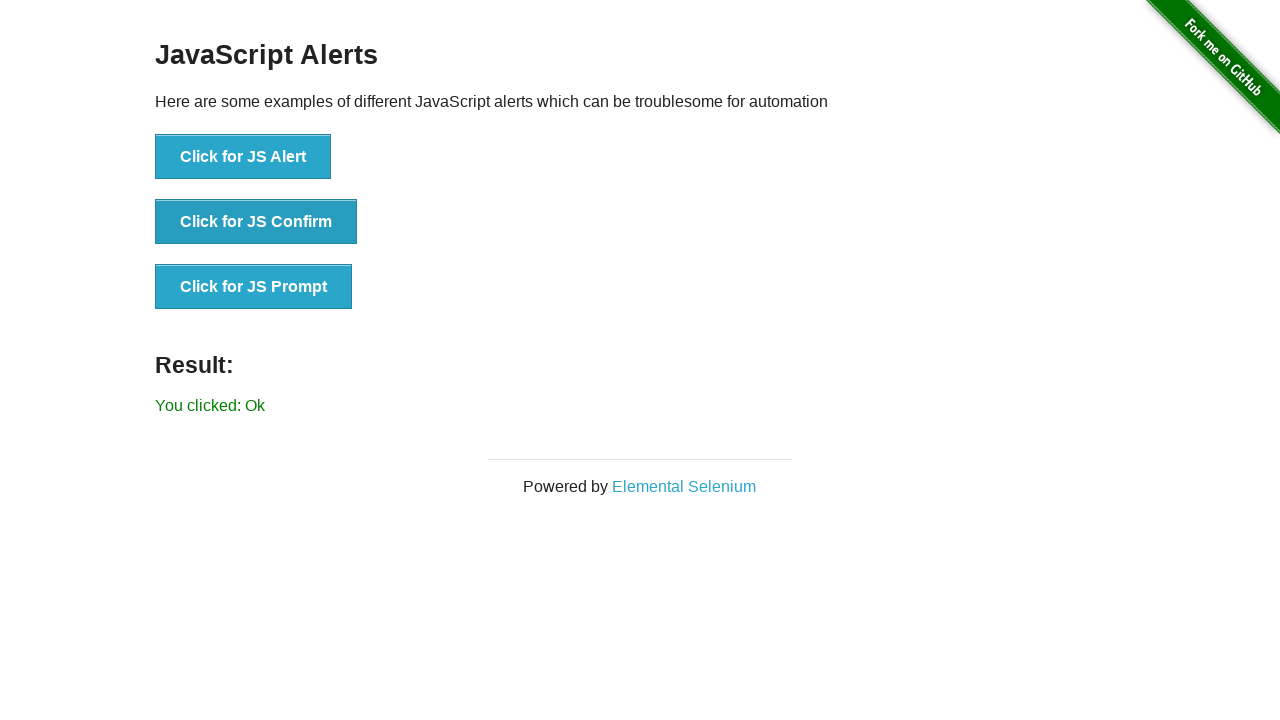

Result message element appeared
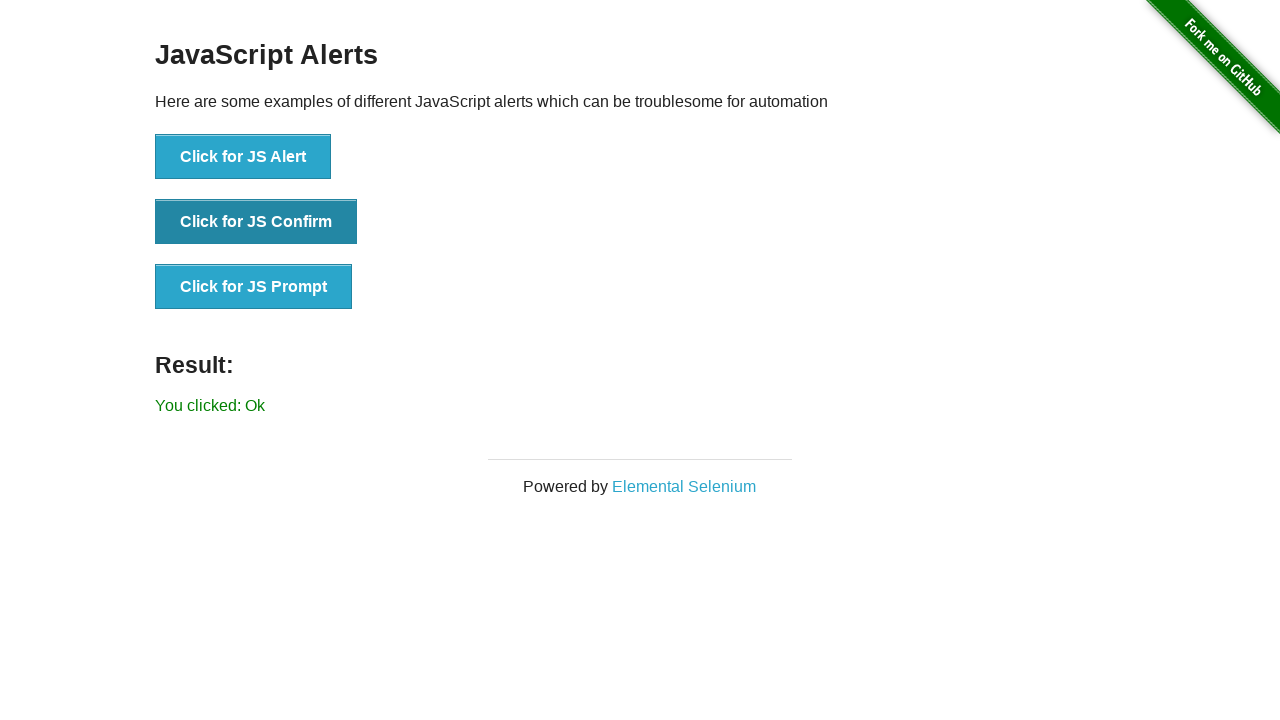

Retrieved result text content
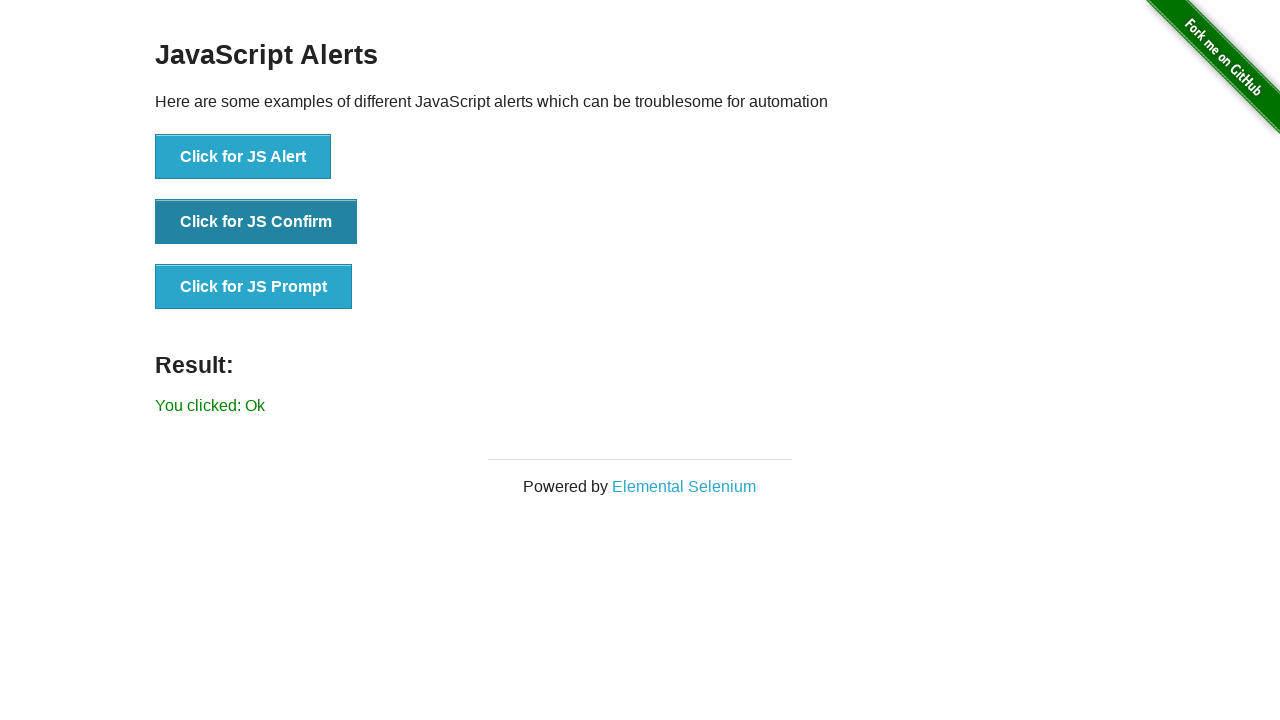

Verified result text is 'You clicked: Ok'
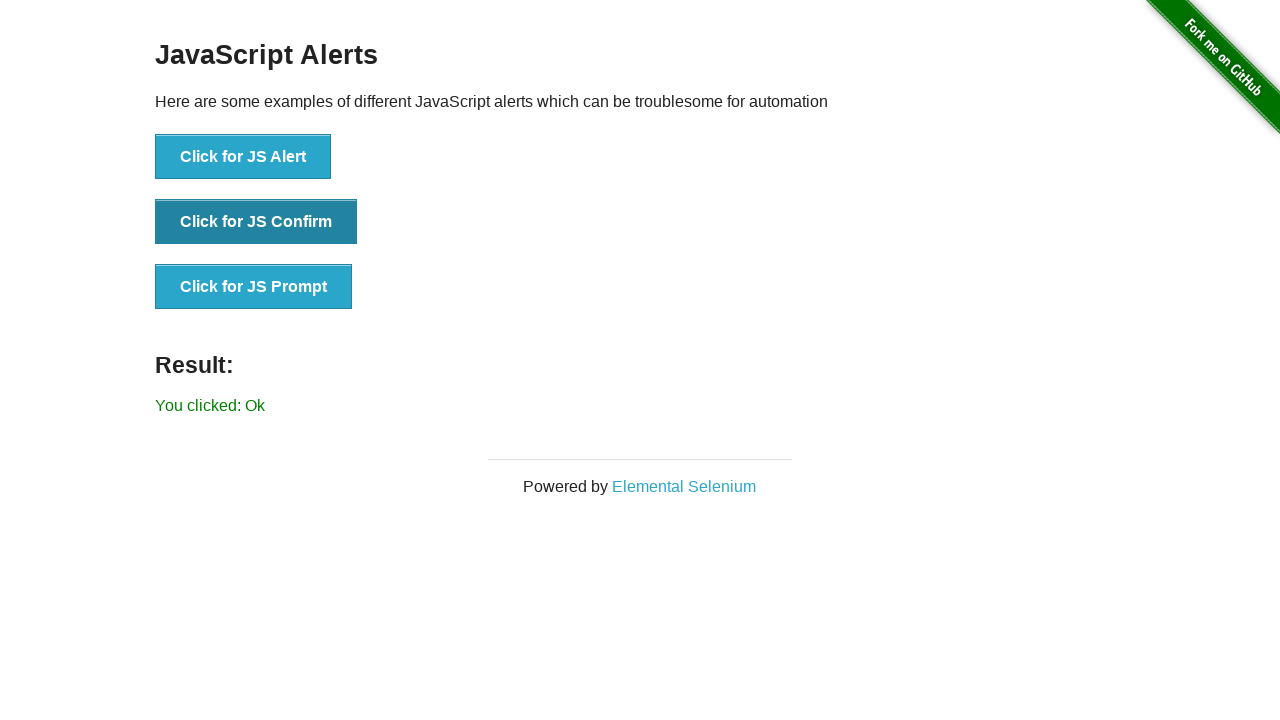

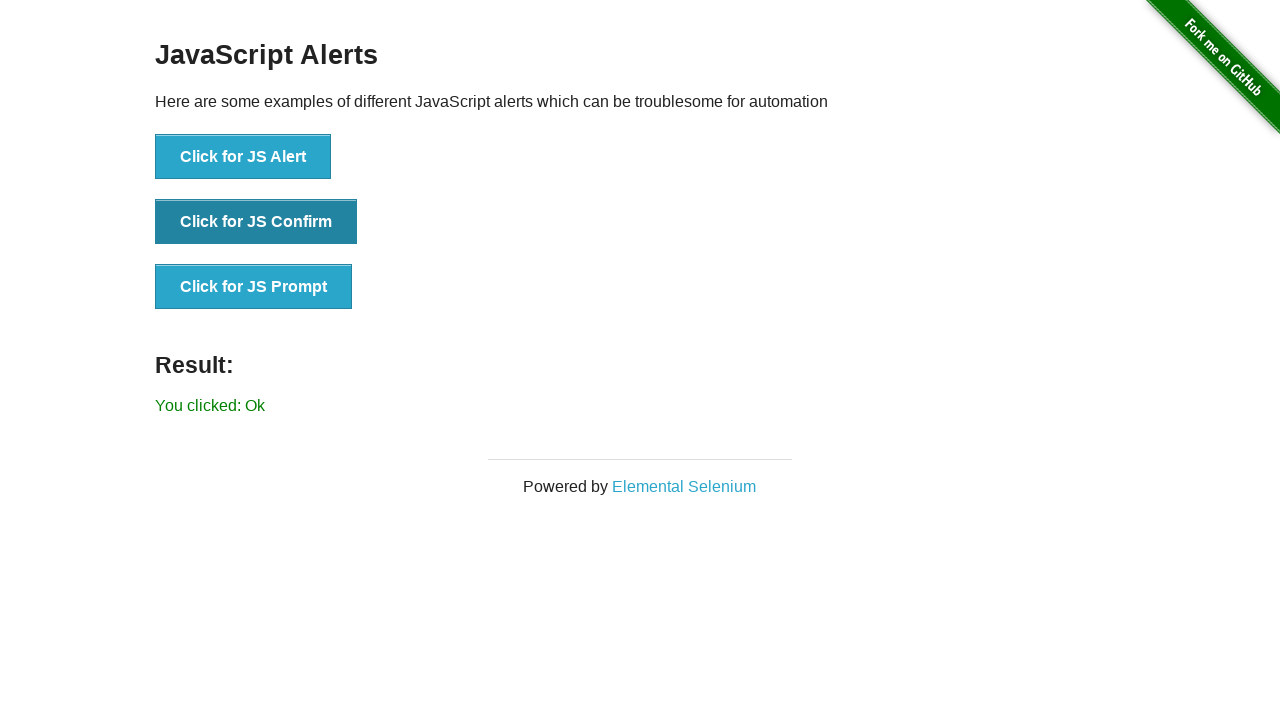